Tests LinkedIn social media link by verifying the href attribute contains the correct URL

Starting URL: https://opensource-demo.orangehrmlive.com/

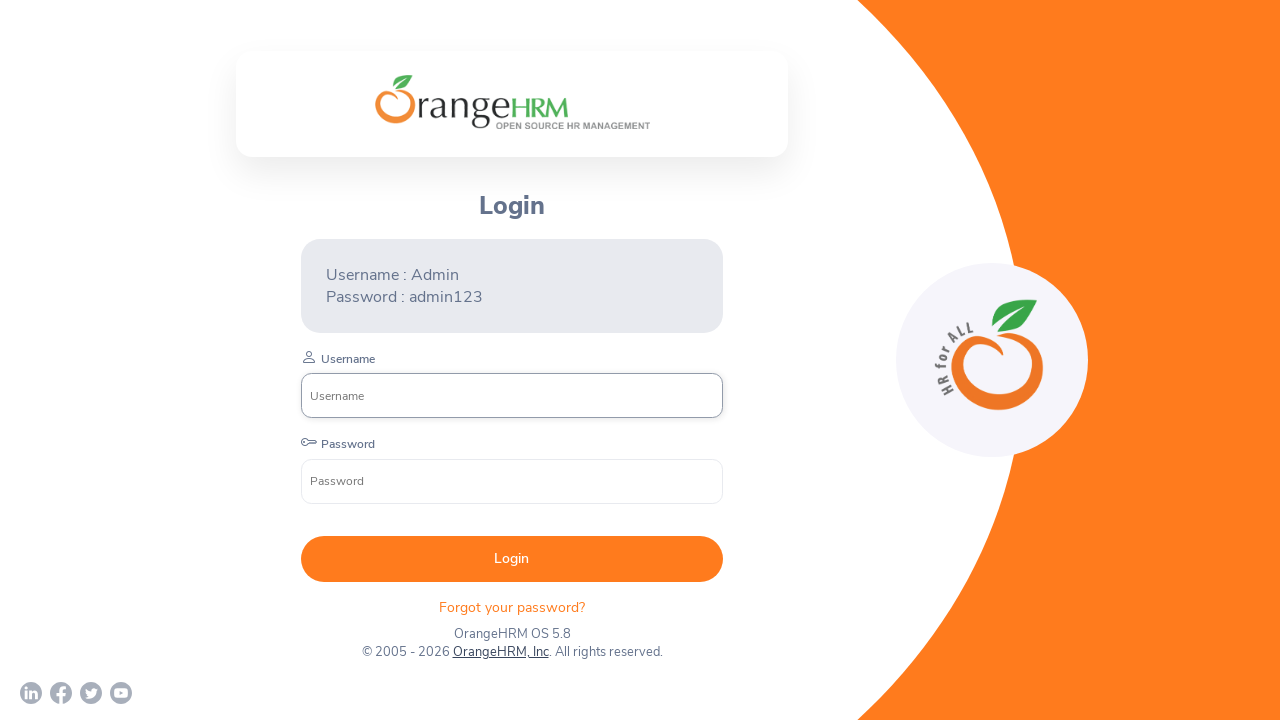

Located LinkedIn social media link element
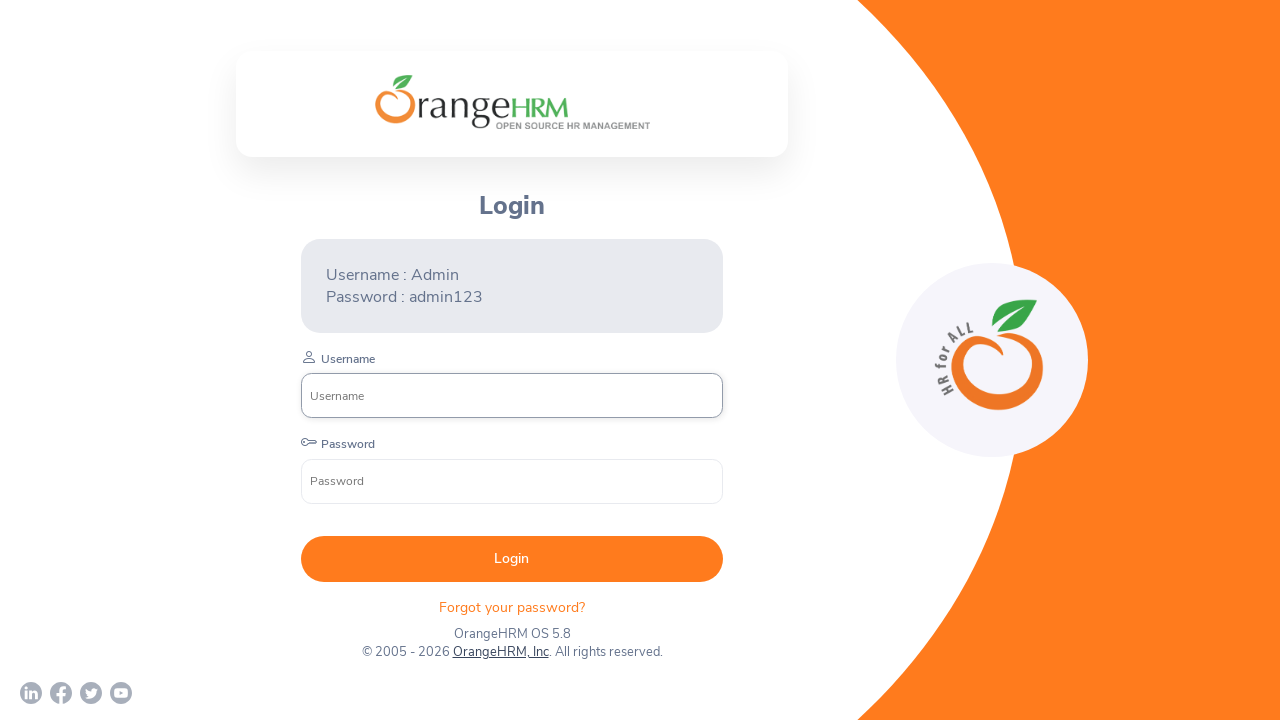

LinkedIn link element is visible and ready
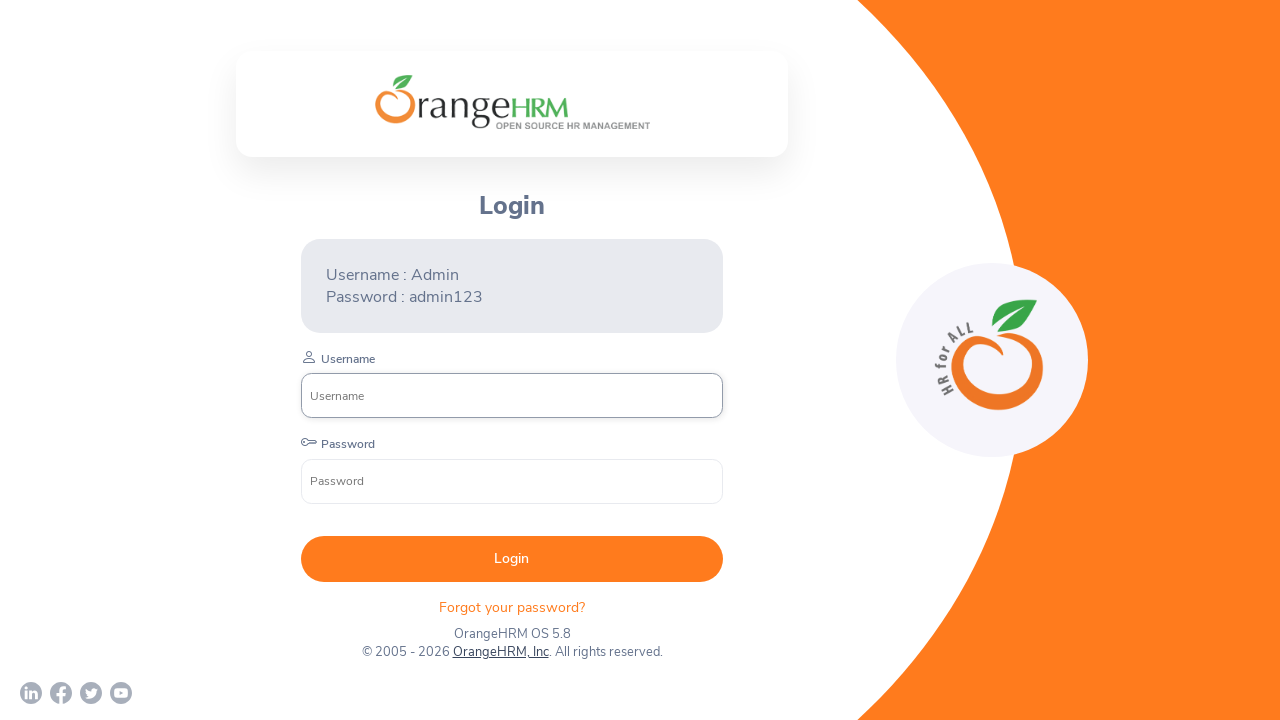

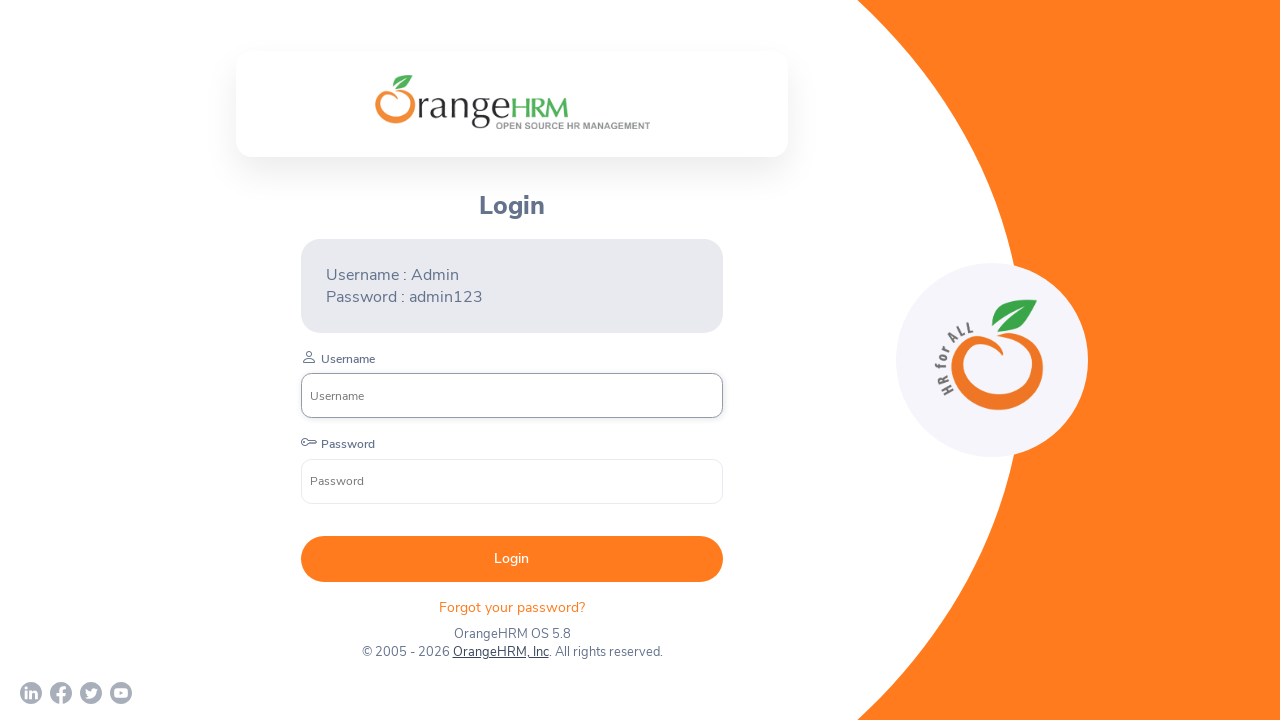